Fills out and submits a form with various input types including text fields, radio buttons, checkboxes, dropdowns, and date pickers, then verifies the success message

Starting URL: https://formy-project.herokuapp.com/form

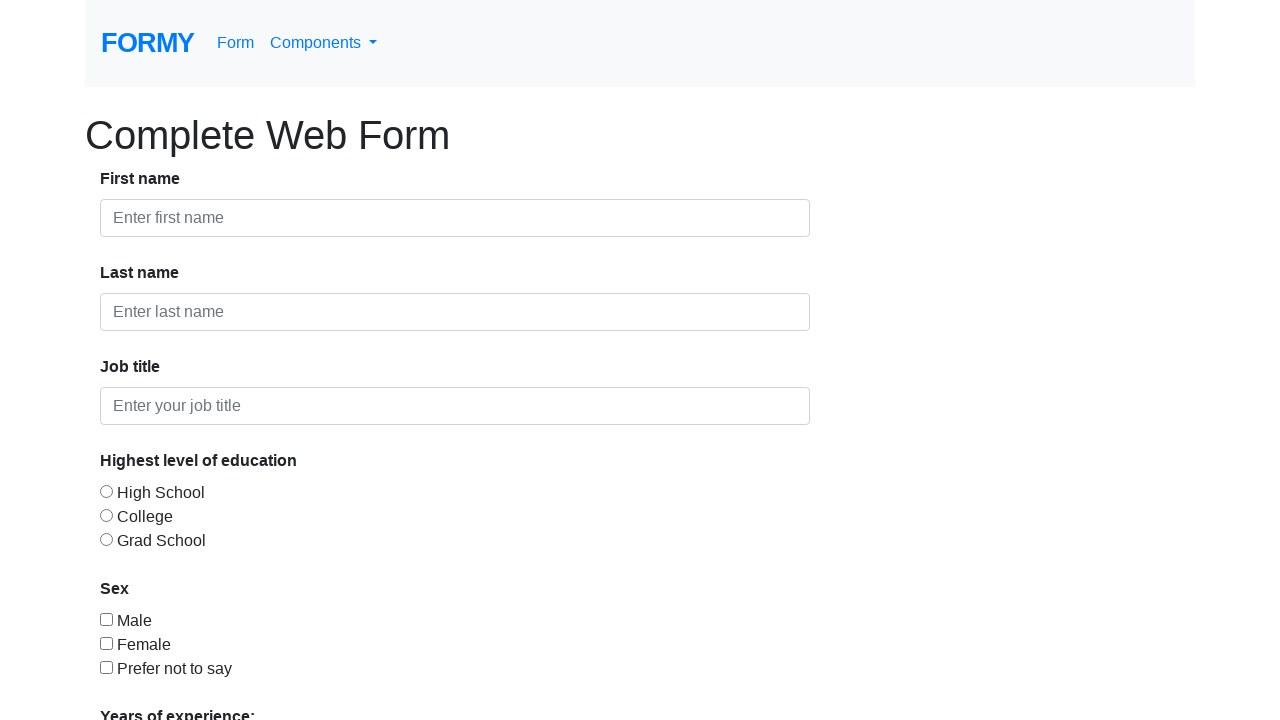

Filled first name field with 'LAZY' on #first-name
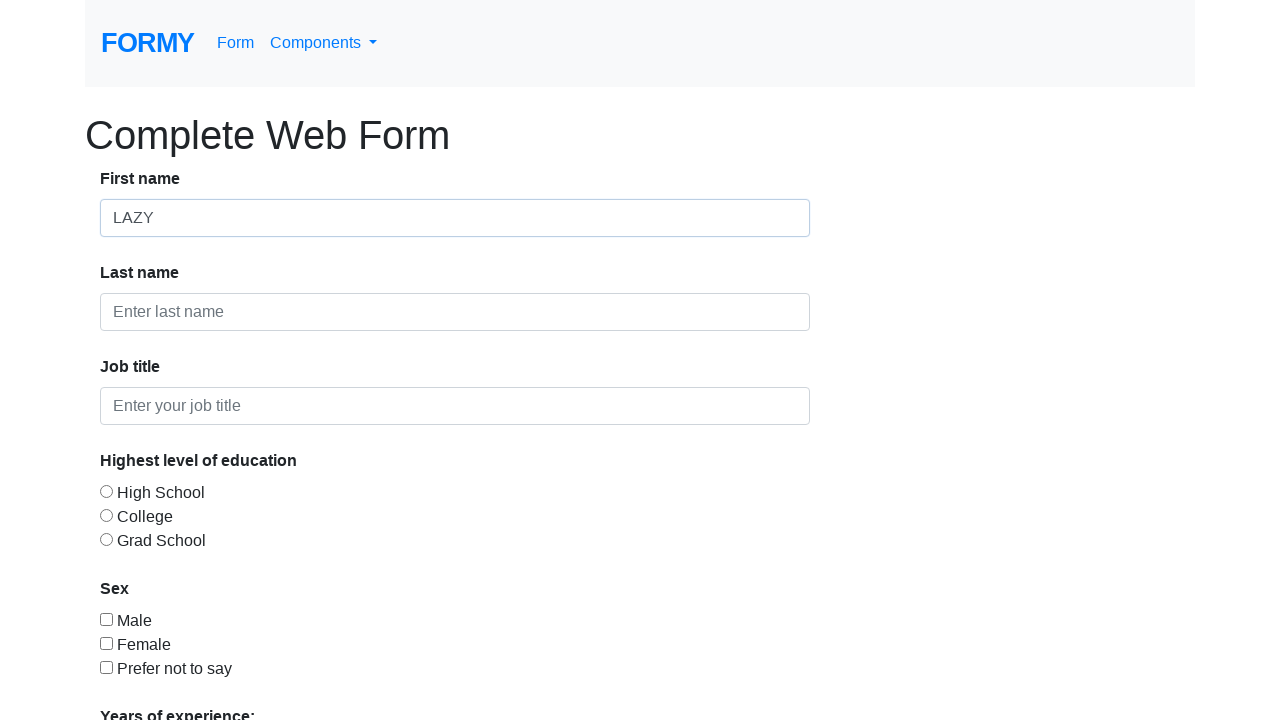

Filled last name field with 'NT' on #last-name
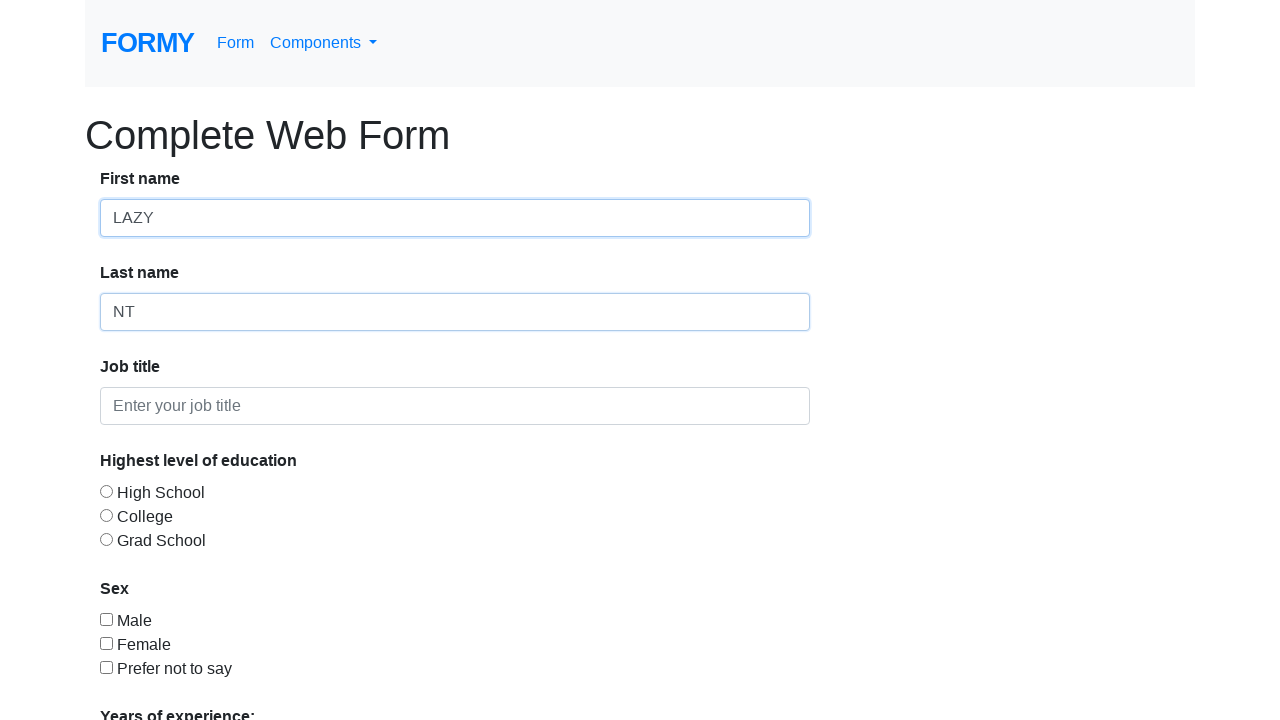

Filled job title field with 'Tester' on #job-title
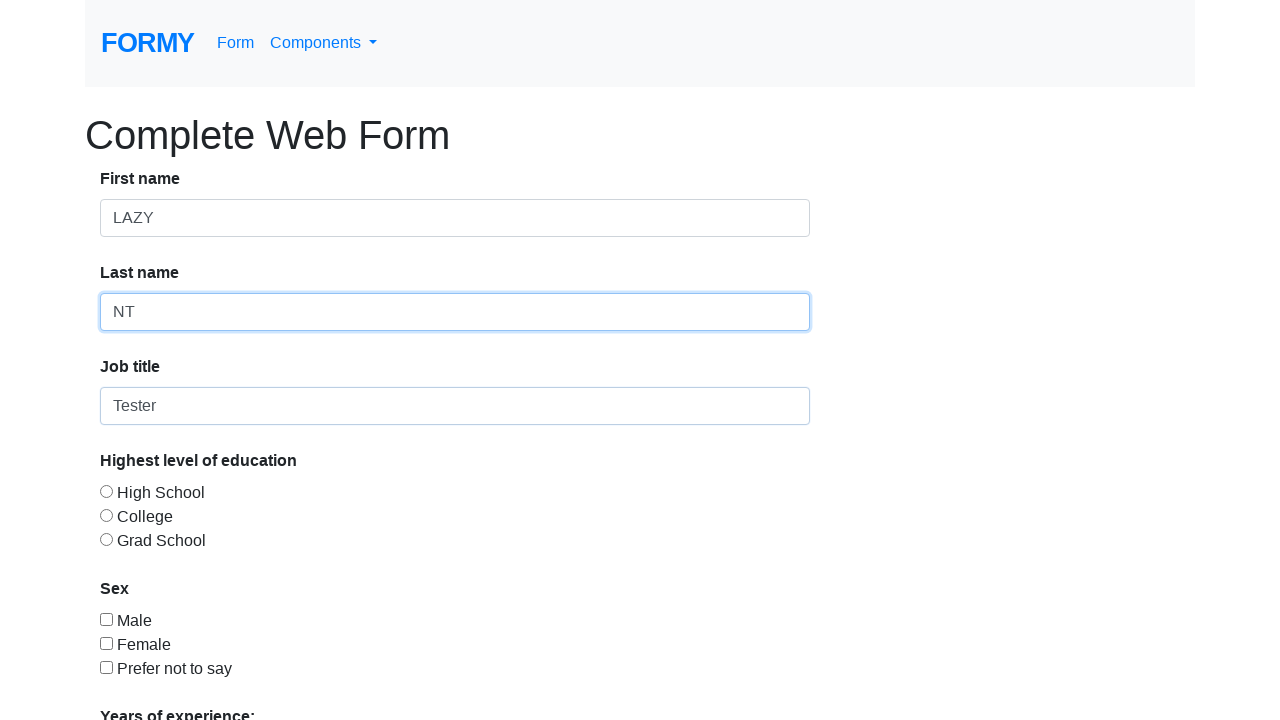

Selected education level radio button option 2 at (106, 515) on #radio-button-2
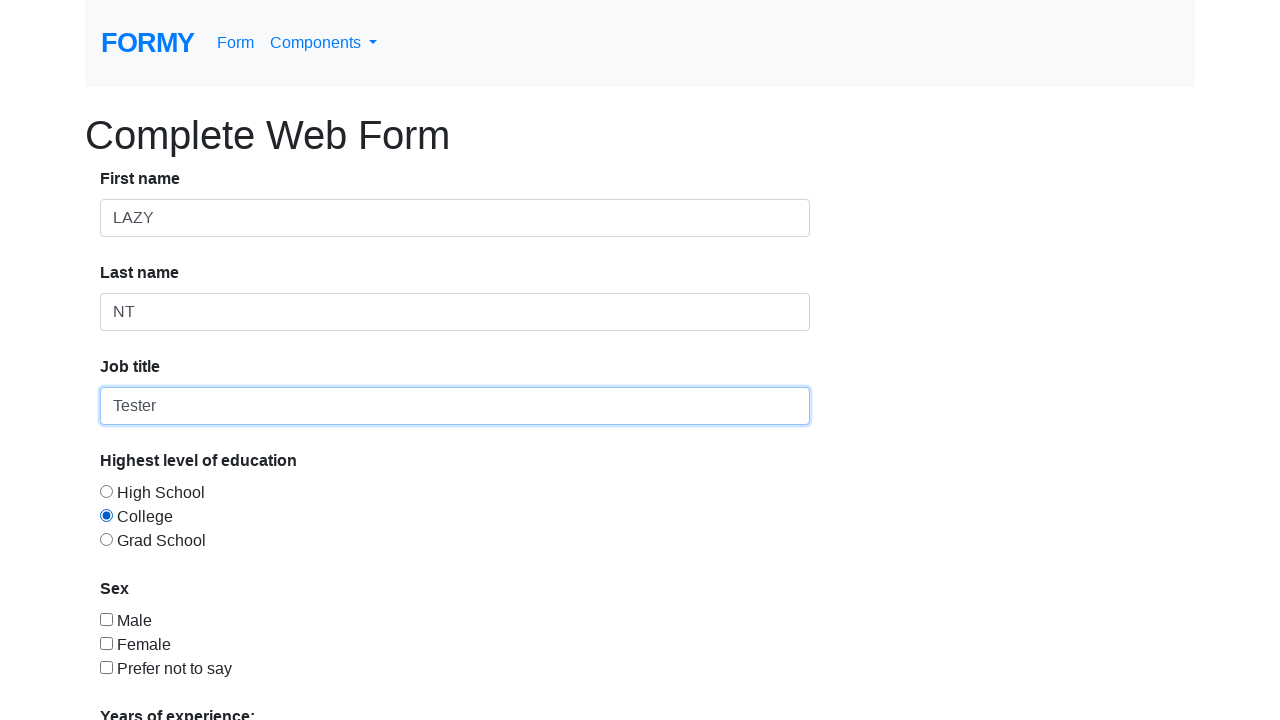

Selected gender checkbox option 2 at (106, 643) on #checkbox-2
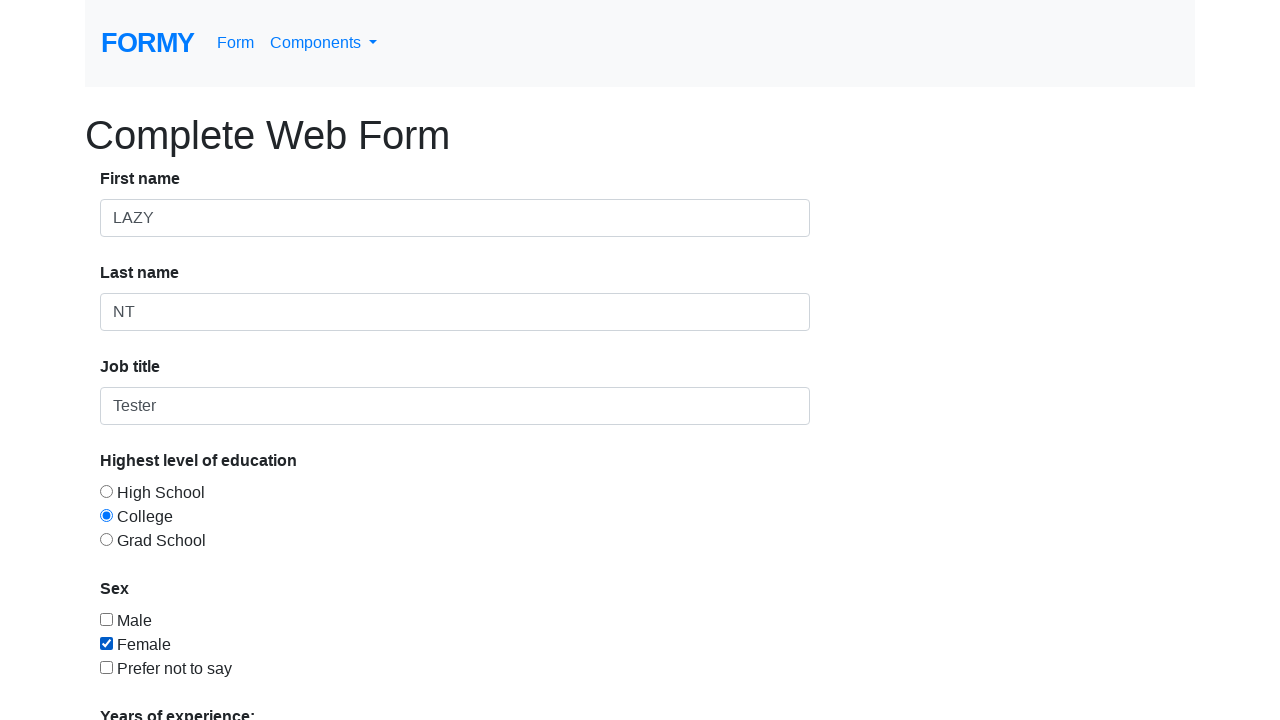

Selected '2-4' experience level from dropdown menu on #select-menu
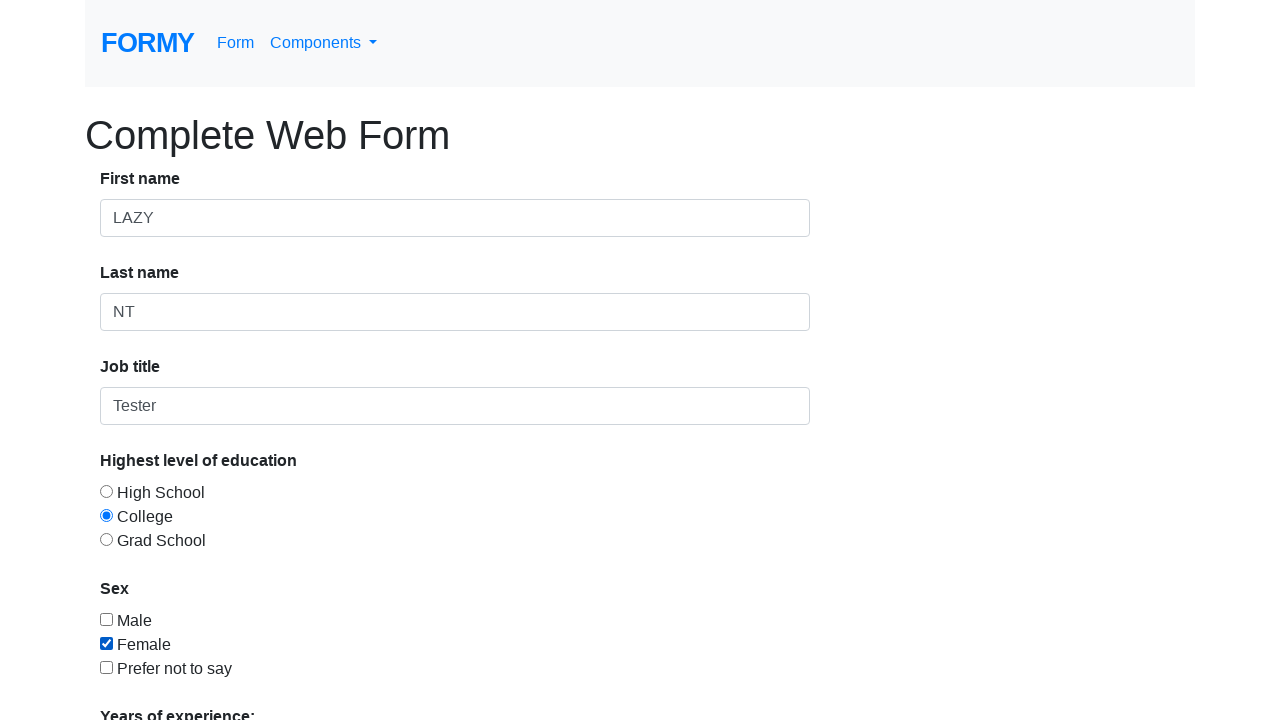

Filled date picker with '01/11/2000' on input#datepicker
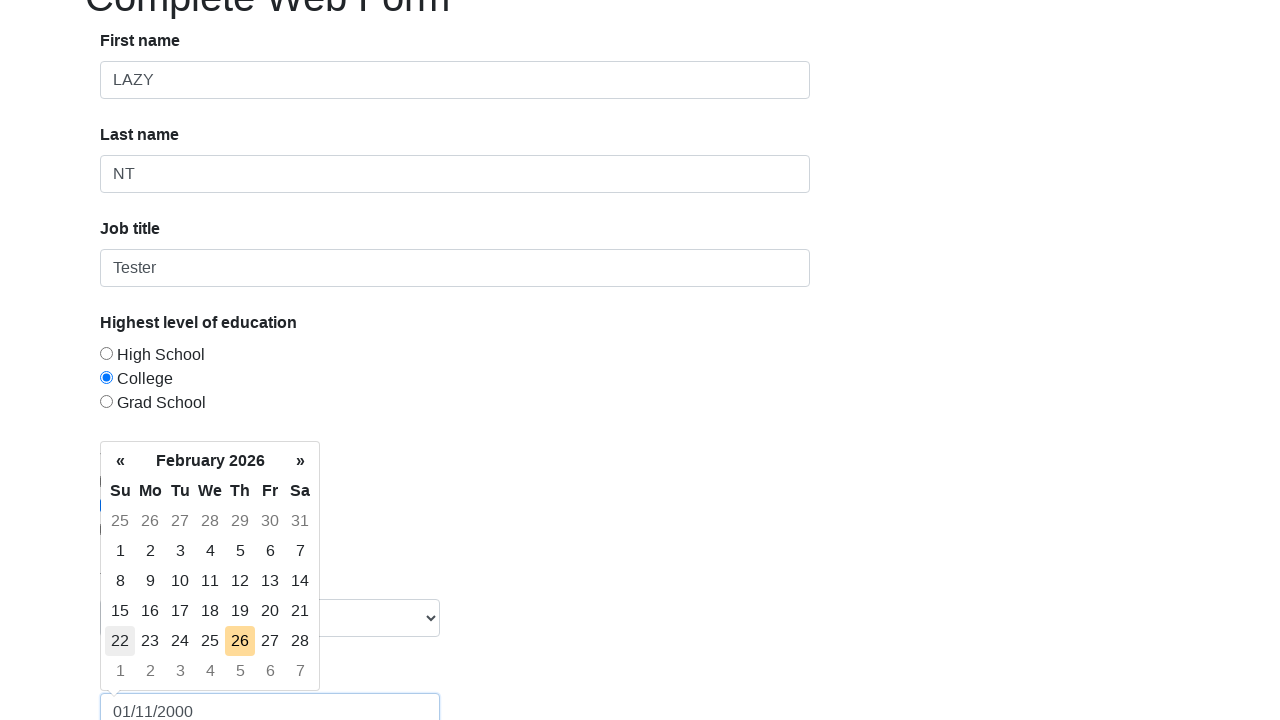

Pressed Enter to confirm date picker
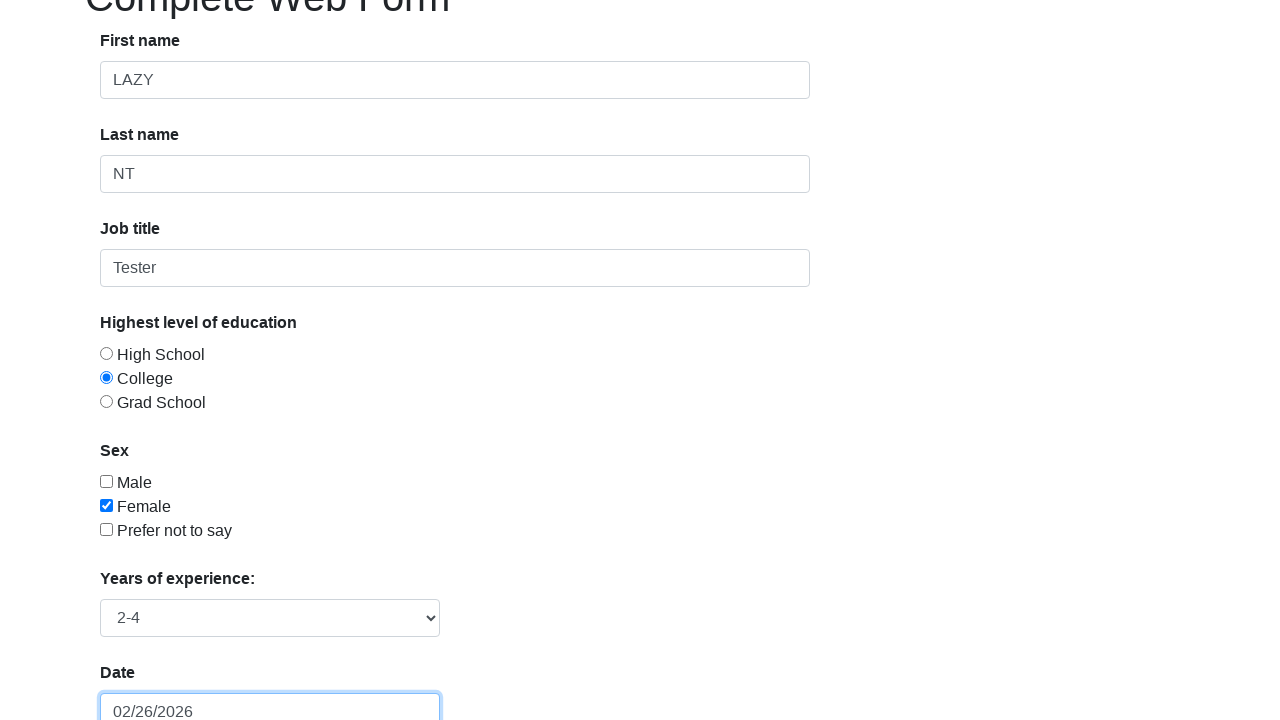

Clicked Submit button to submit form at (148, 680) on xpath=//a[@class='btn btn-lg btn-primary' and text() = 'Submit']
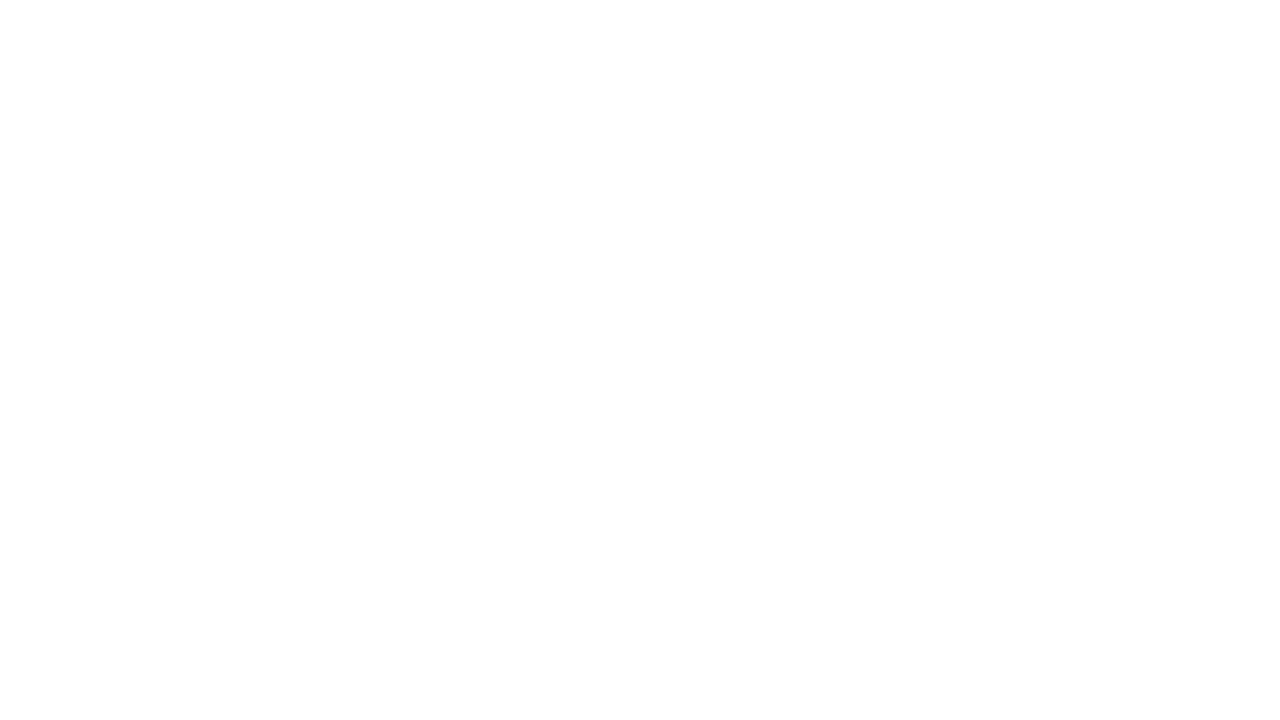

Success message appeared after form submission
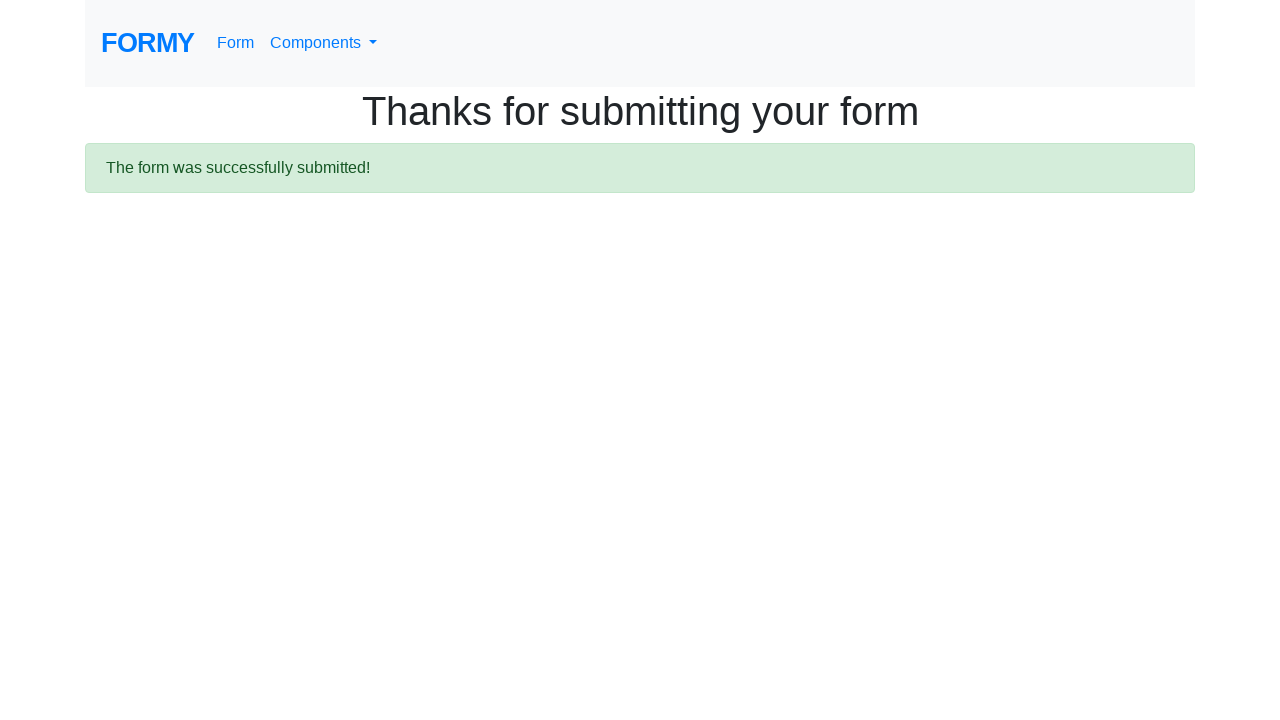

Retrieved success message text content
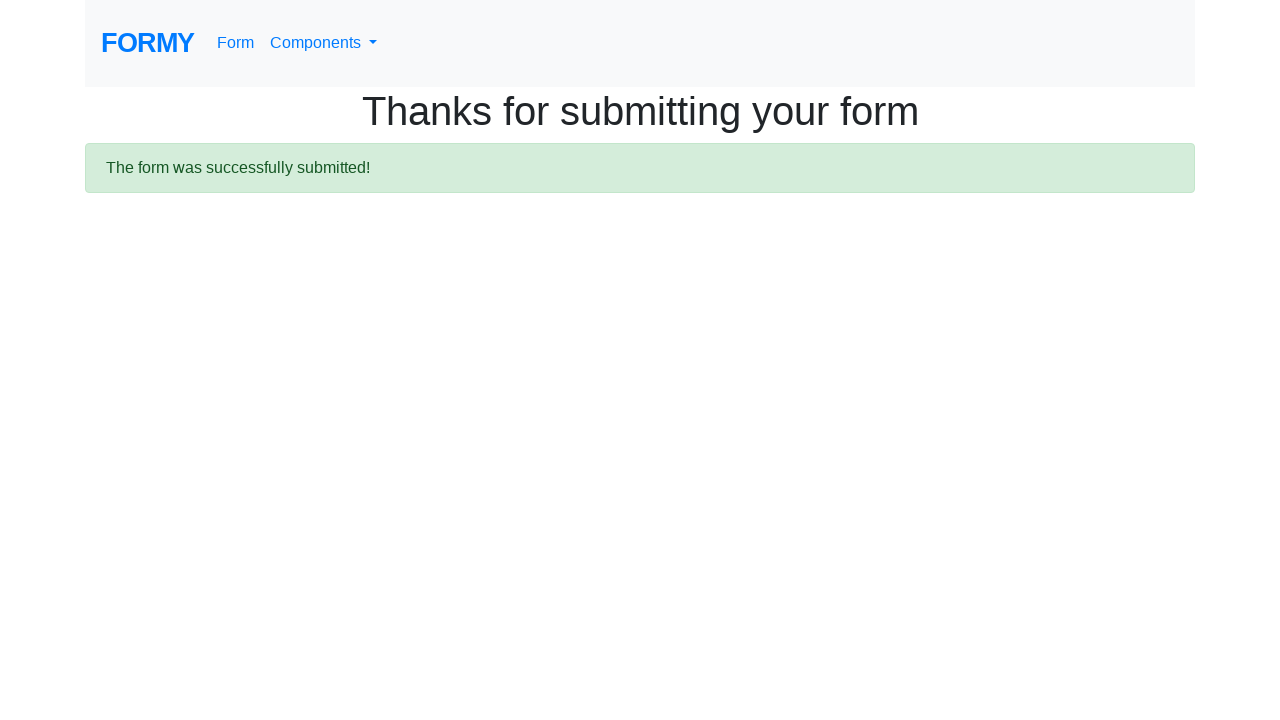

Verified success message equals 'Thanks for submitting your form'
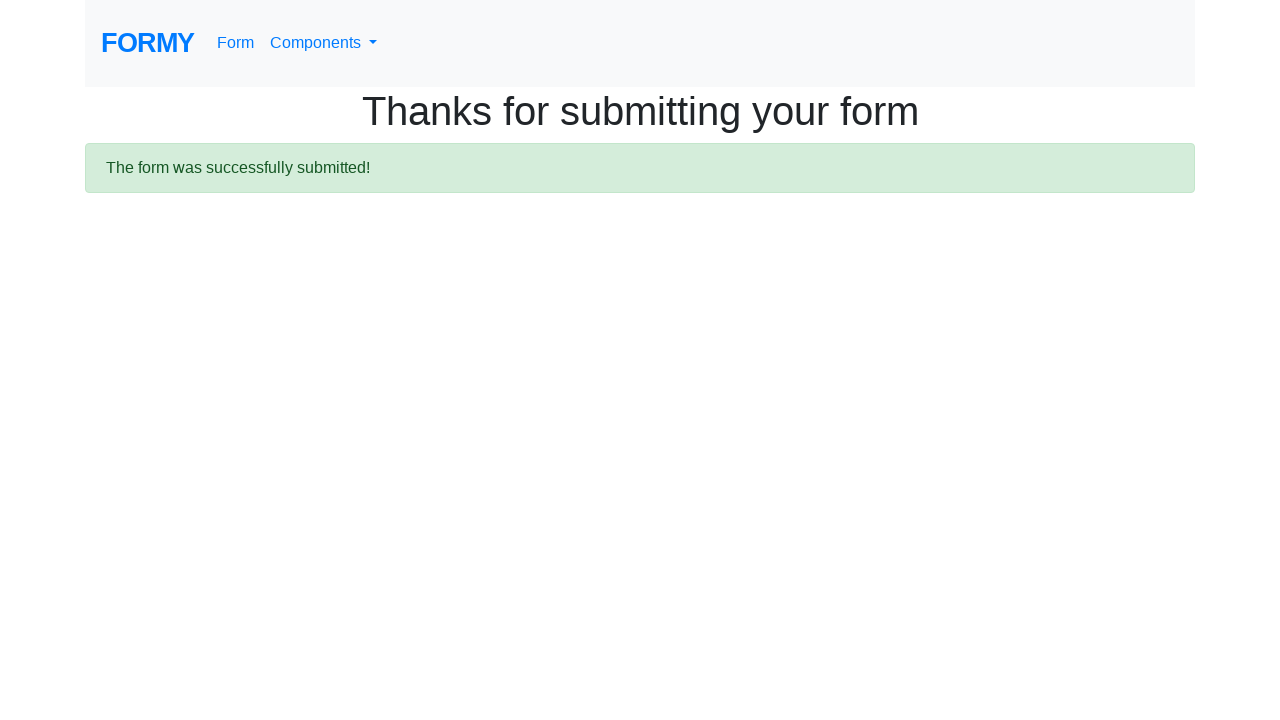

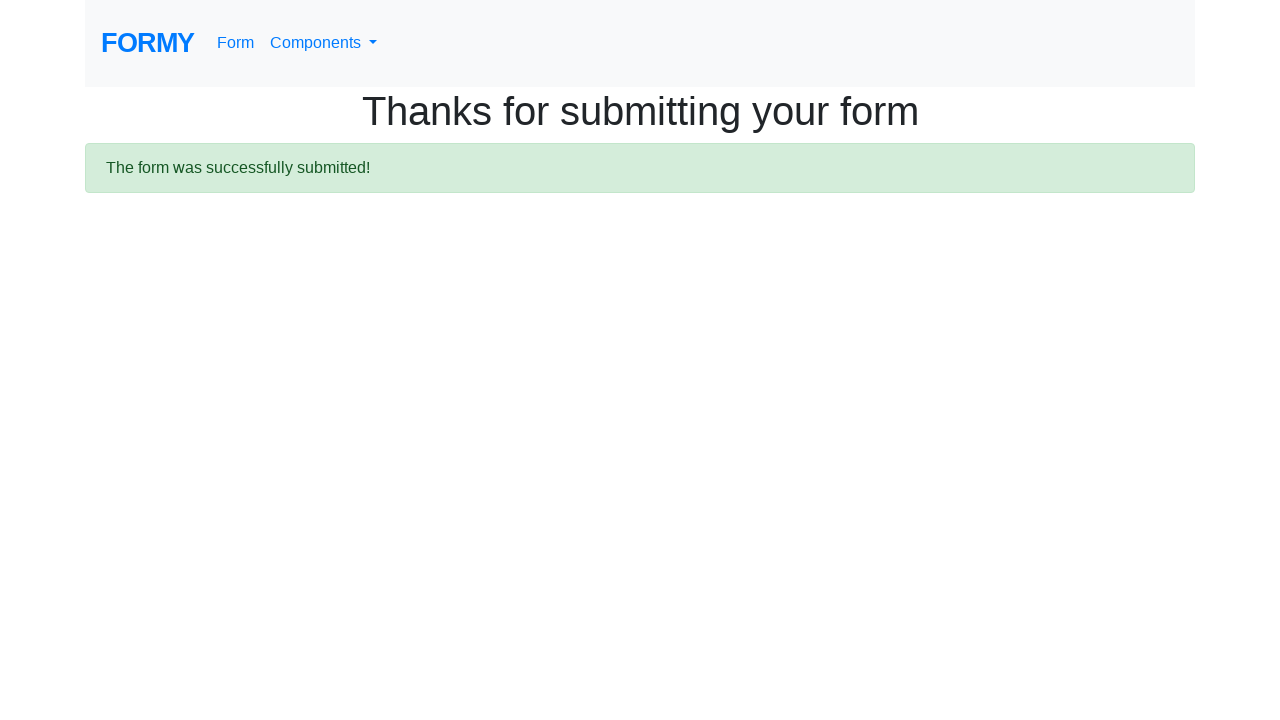